Tests login failure scenario by entering invalid credentials and verifying the error message is displayed

Starting URL: https://www.saucedemo.com

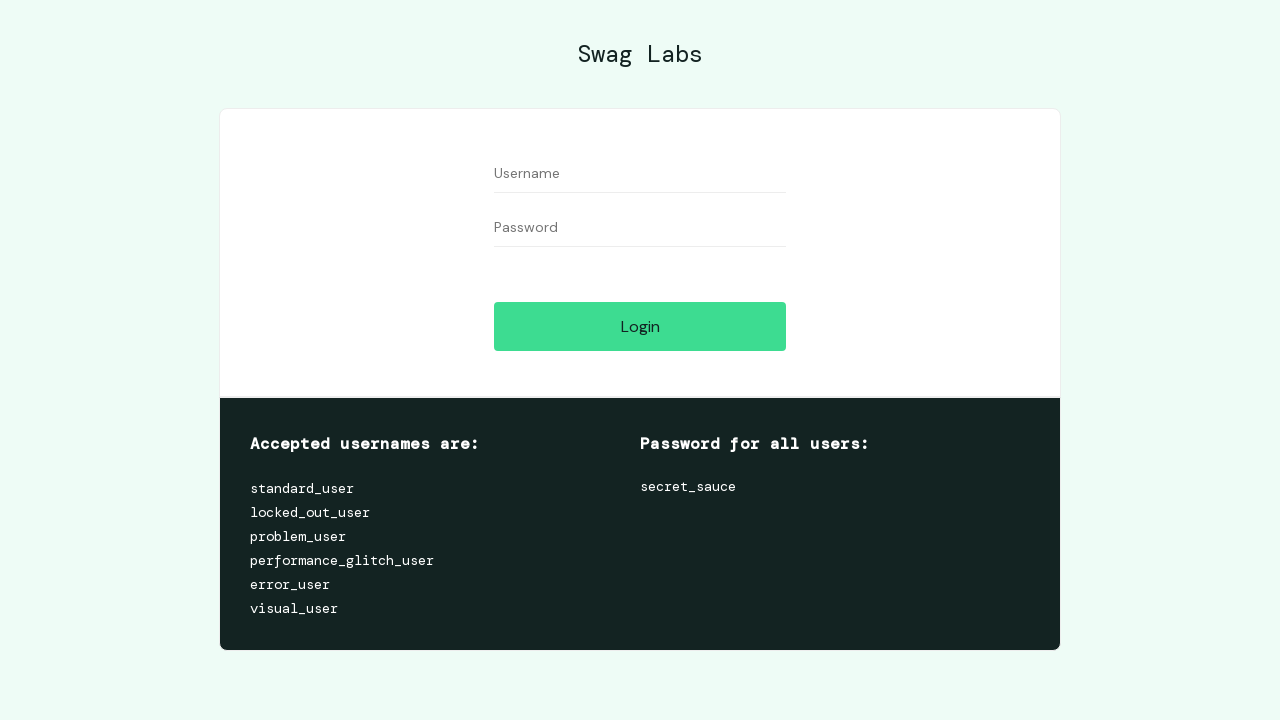

Entered invalid username 'SQL' in username field on #user-name
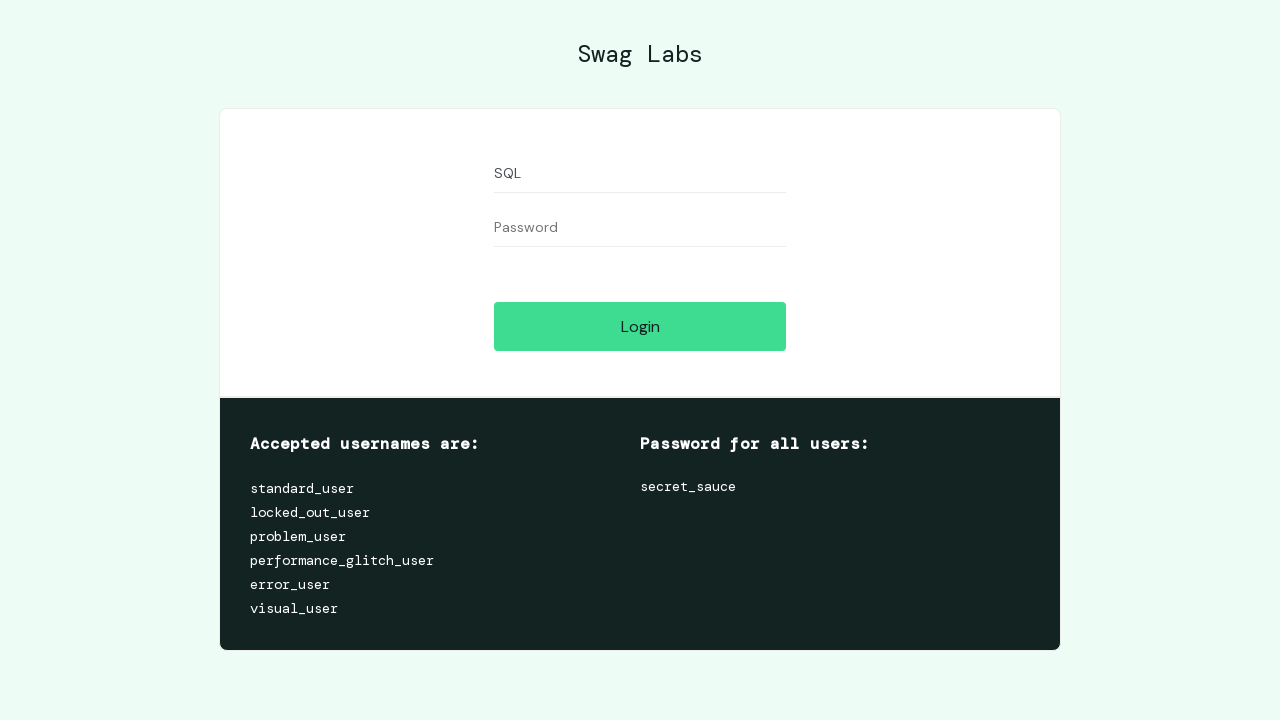

Entered password 'secret_sauce' in password field on #password
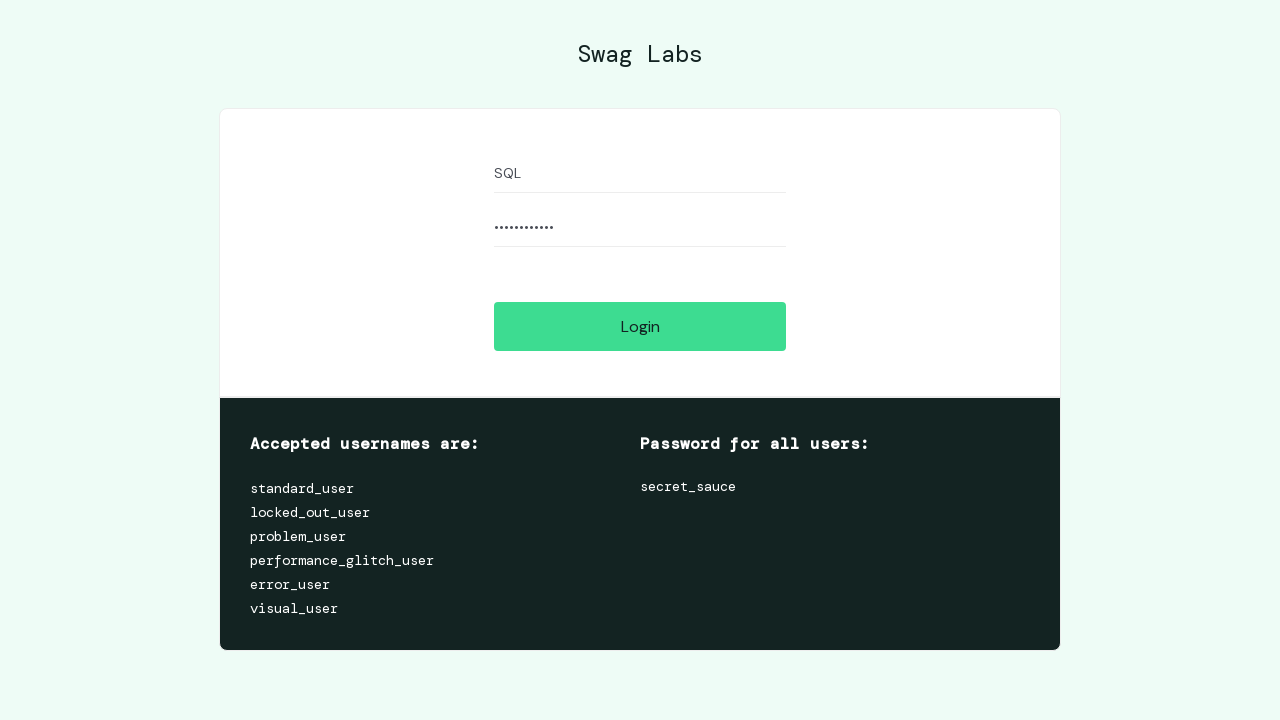

Clicked login button at (640, 326) on #login-button
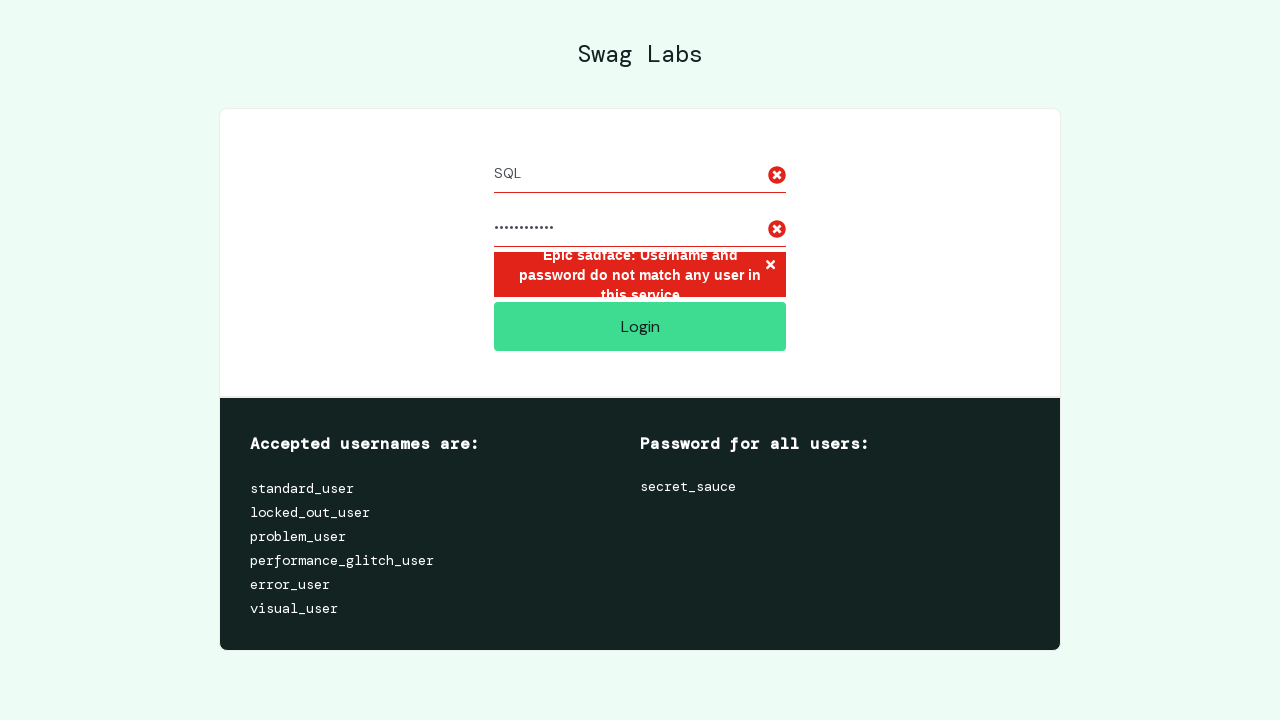

Waited for and verified error message appeared: 'Epic sadface: Username and password do not match'
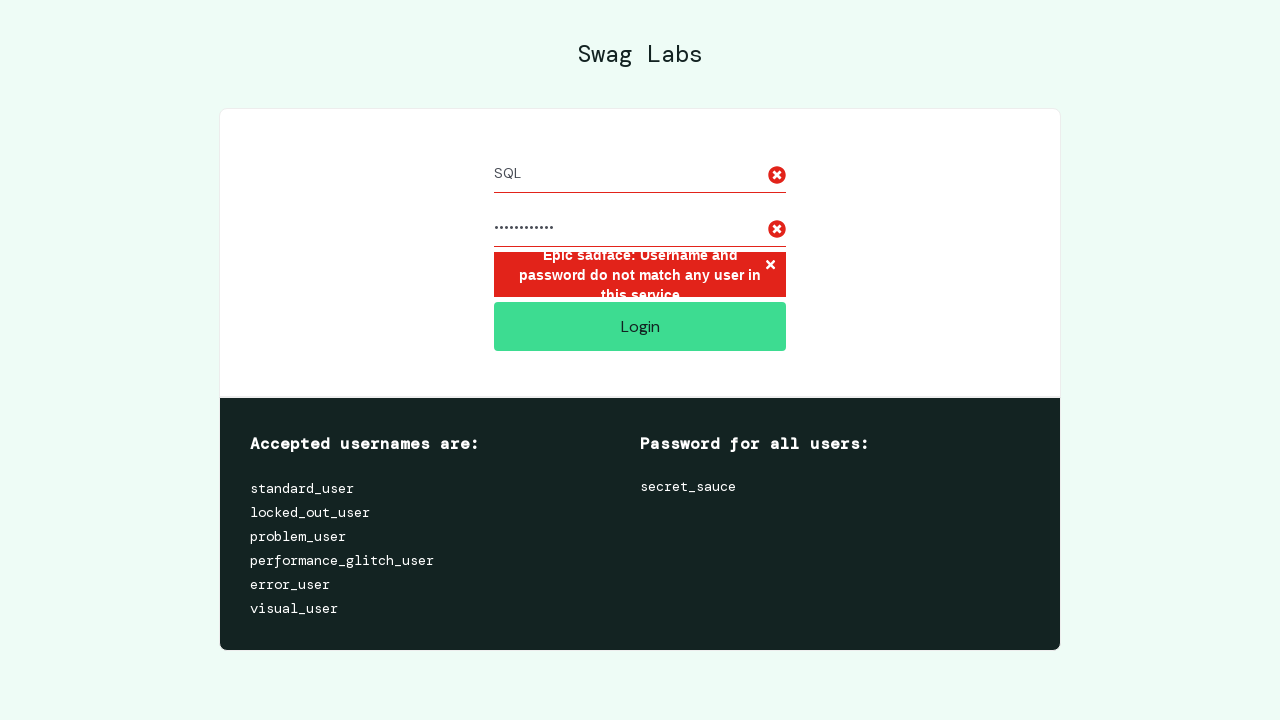

Asserted that error element is not None - login failure verified
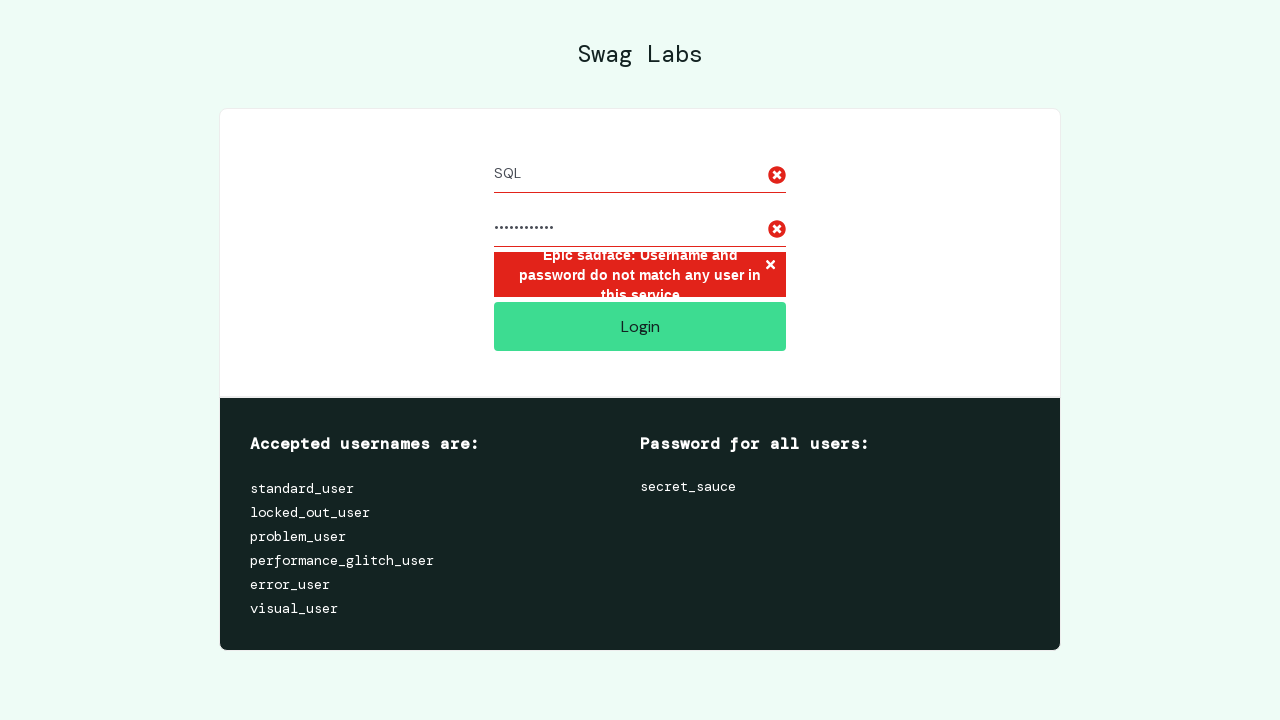

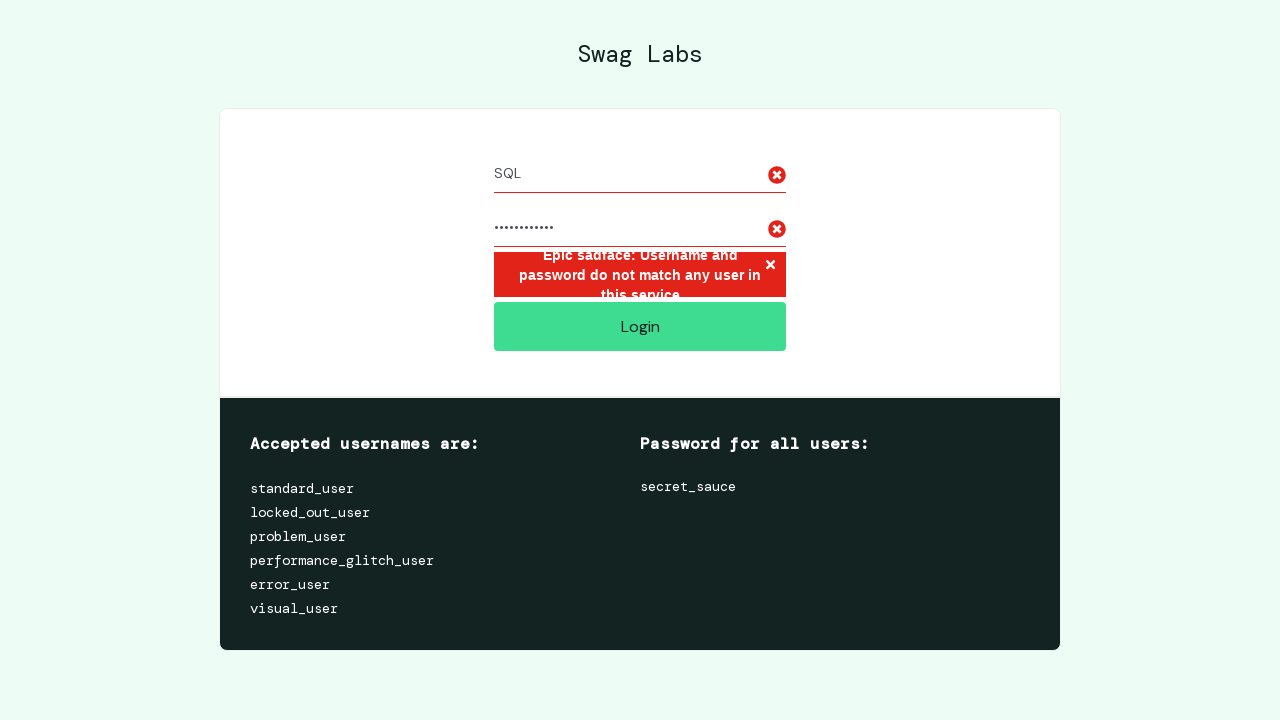